Tests the Remove button functionality on a dynamic controls page by clicking Remove, waiting for the loading bar to disappear, and verifying the checkbox is removed and "It's gone!" message is displayed.

Starting URL: https://practice.cydeo.com/dynamic_controls

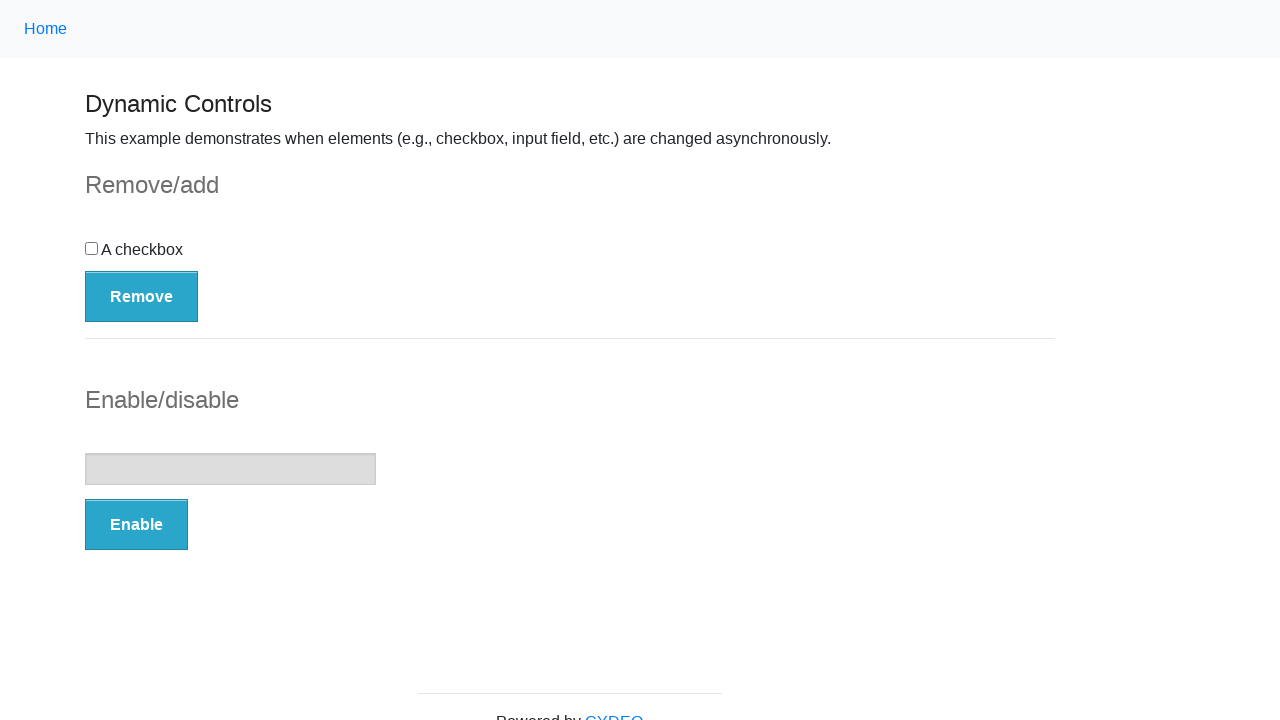

Clicked the Remove button at (142, 296) on button:has-text('Remove')
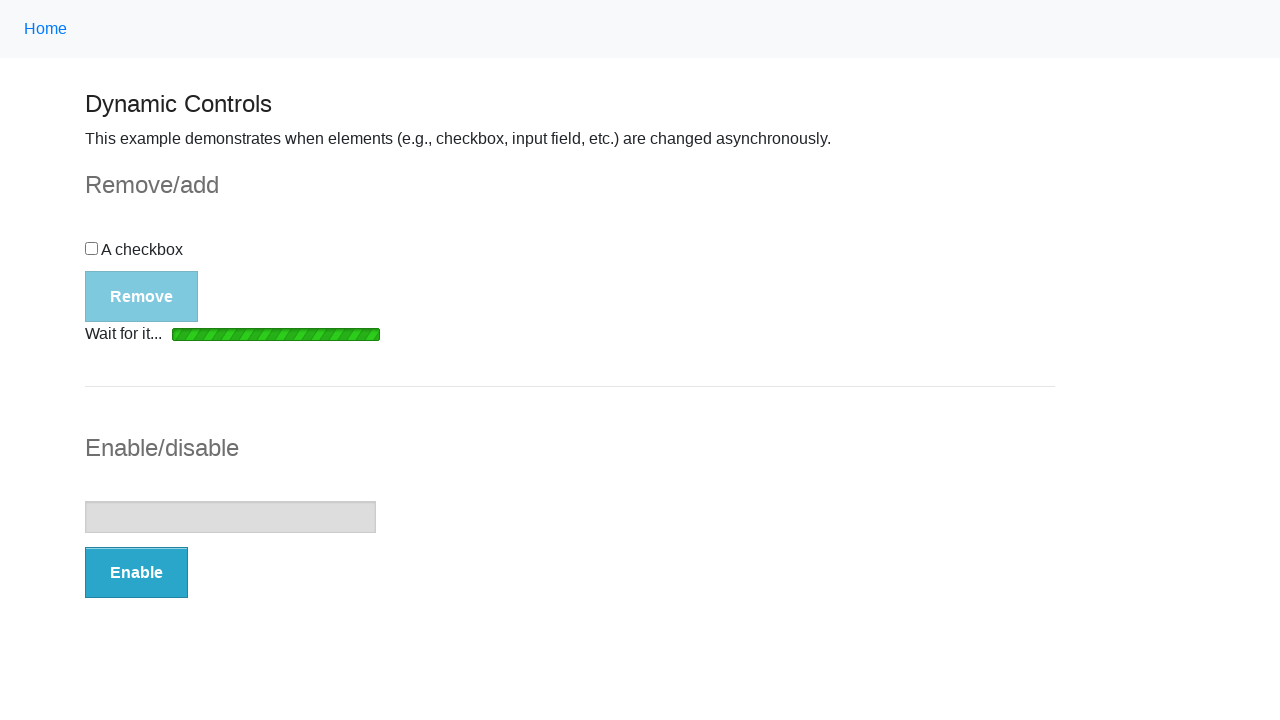

Loading bar disappeared
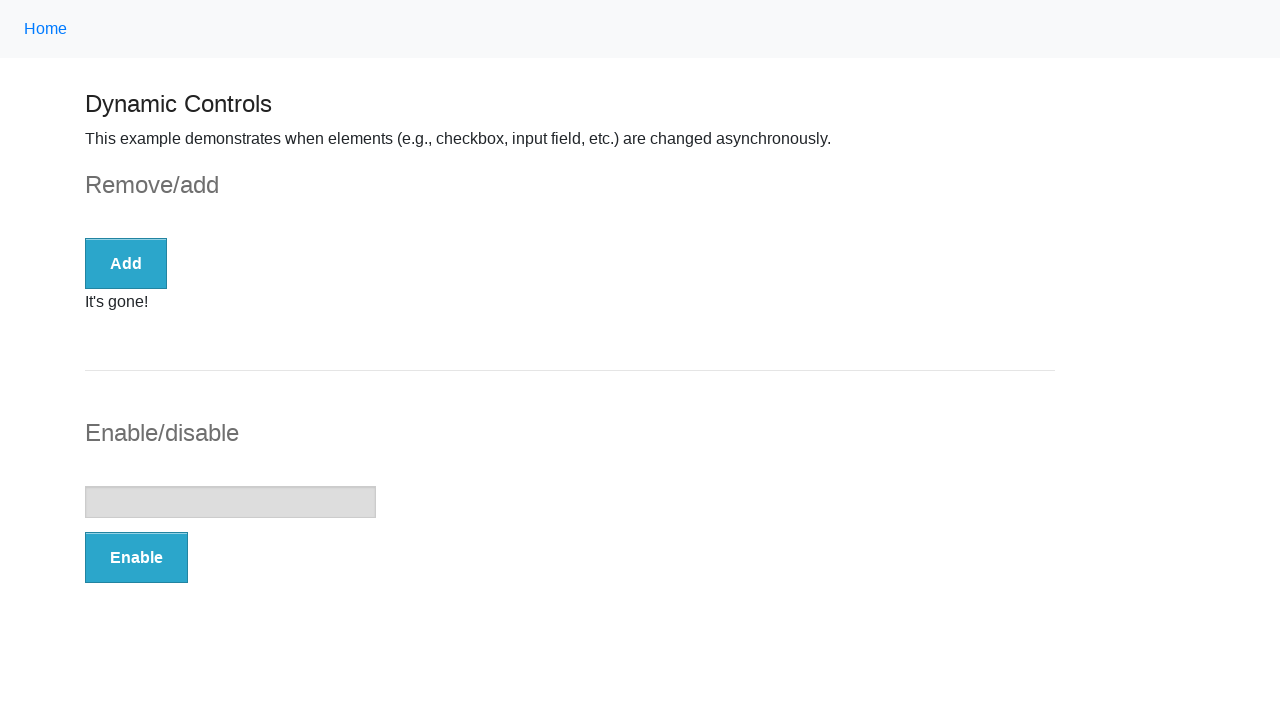

Checkbox element was removed from DOM
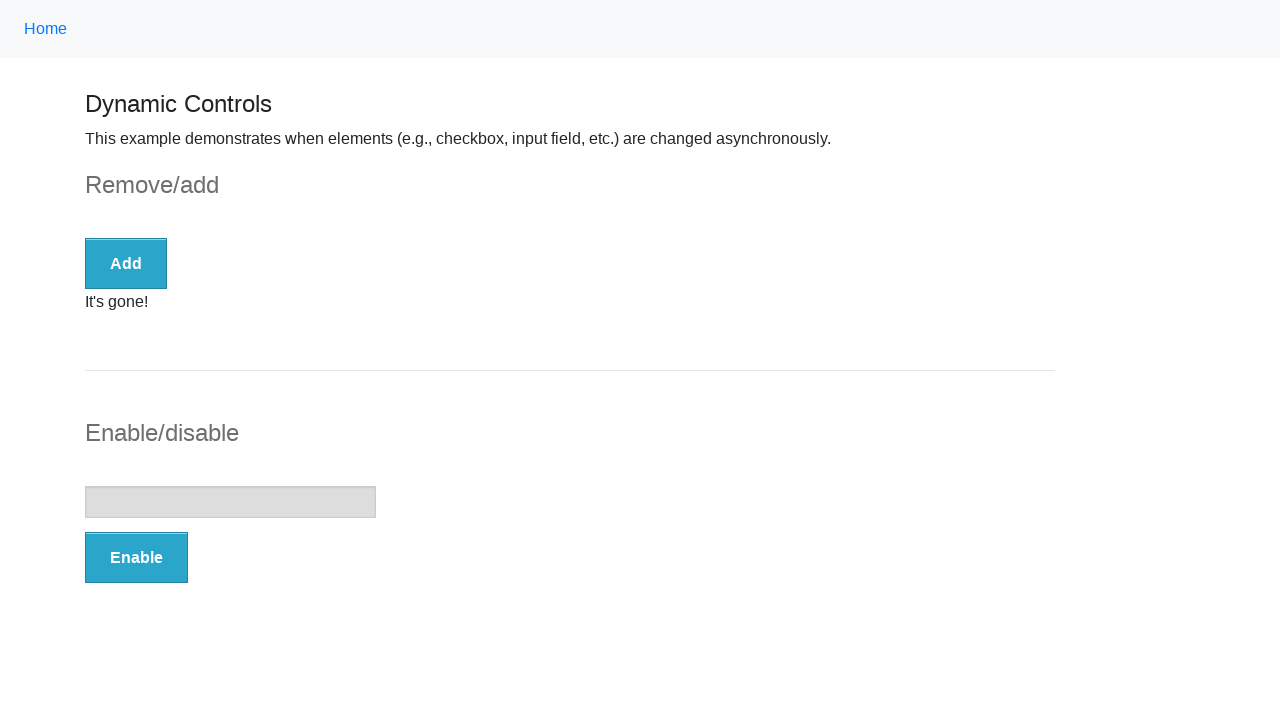

It's gone! message became visible
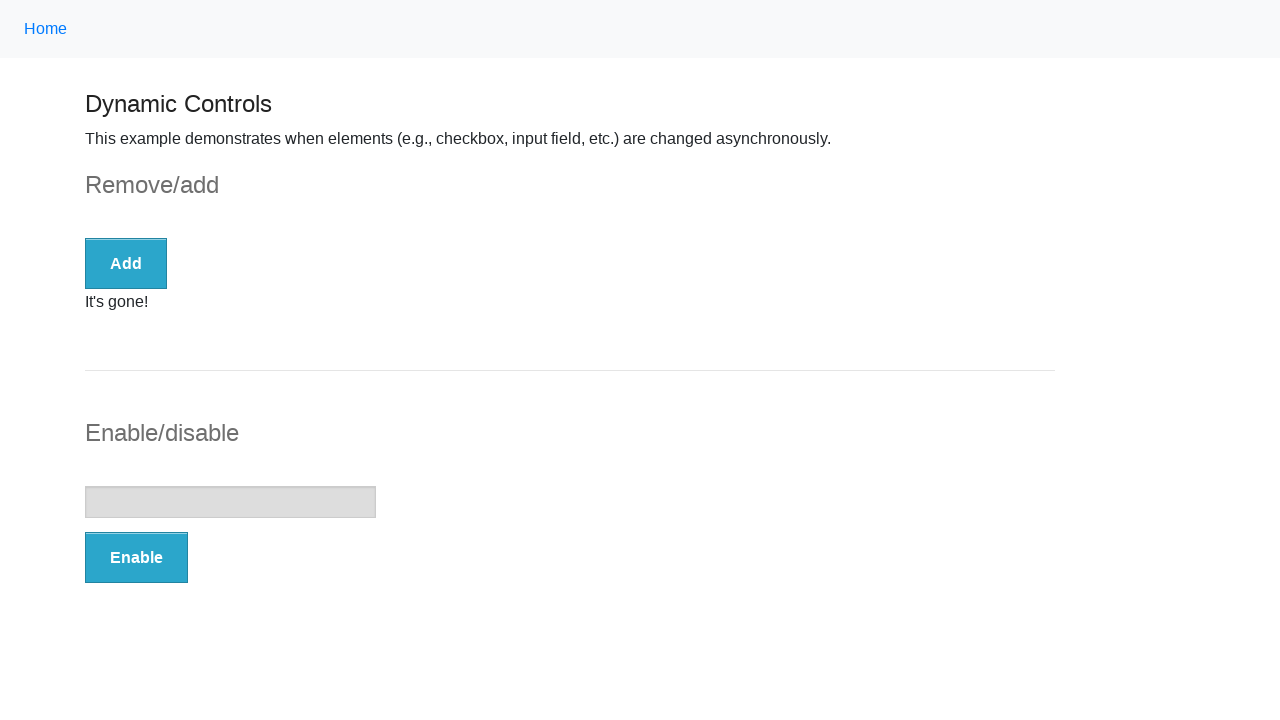

Verified message text is 'It's gone!'
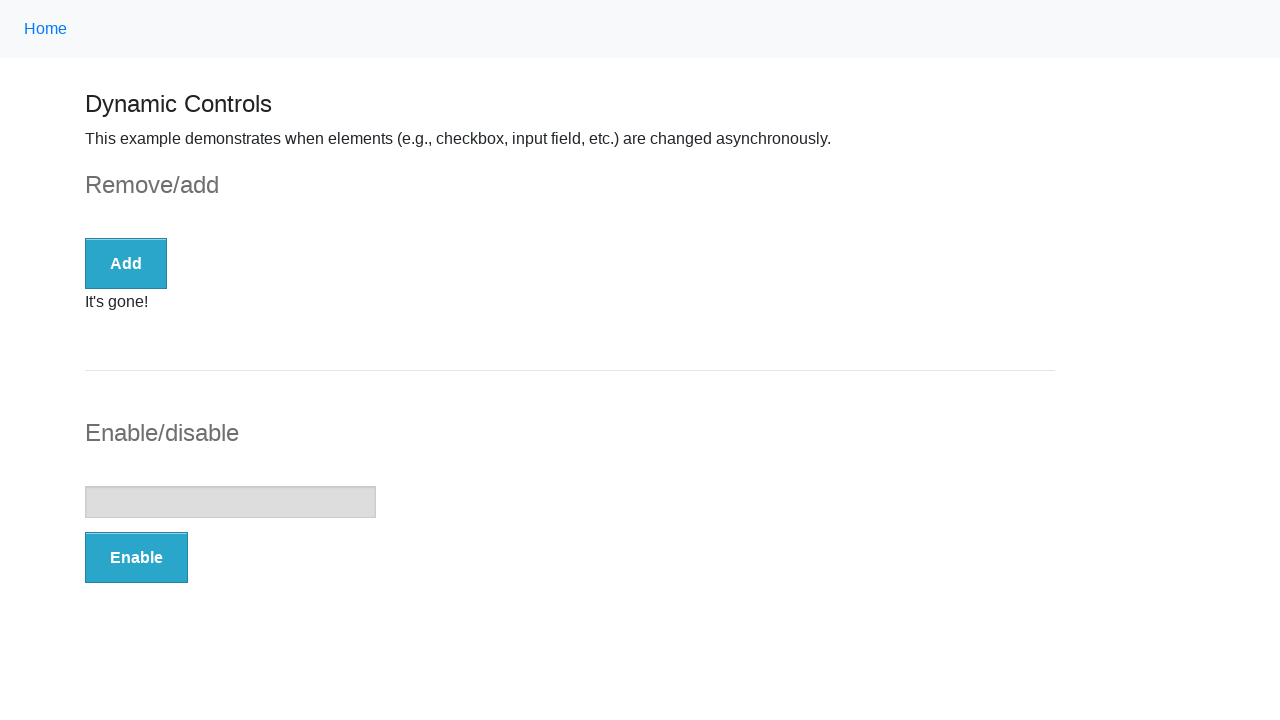

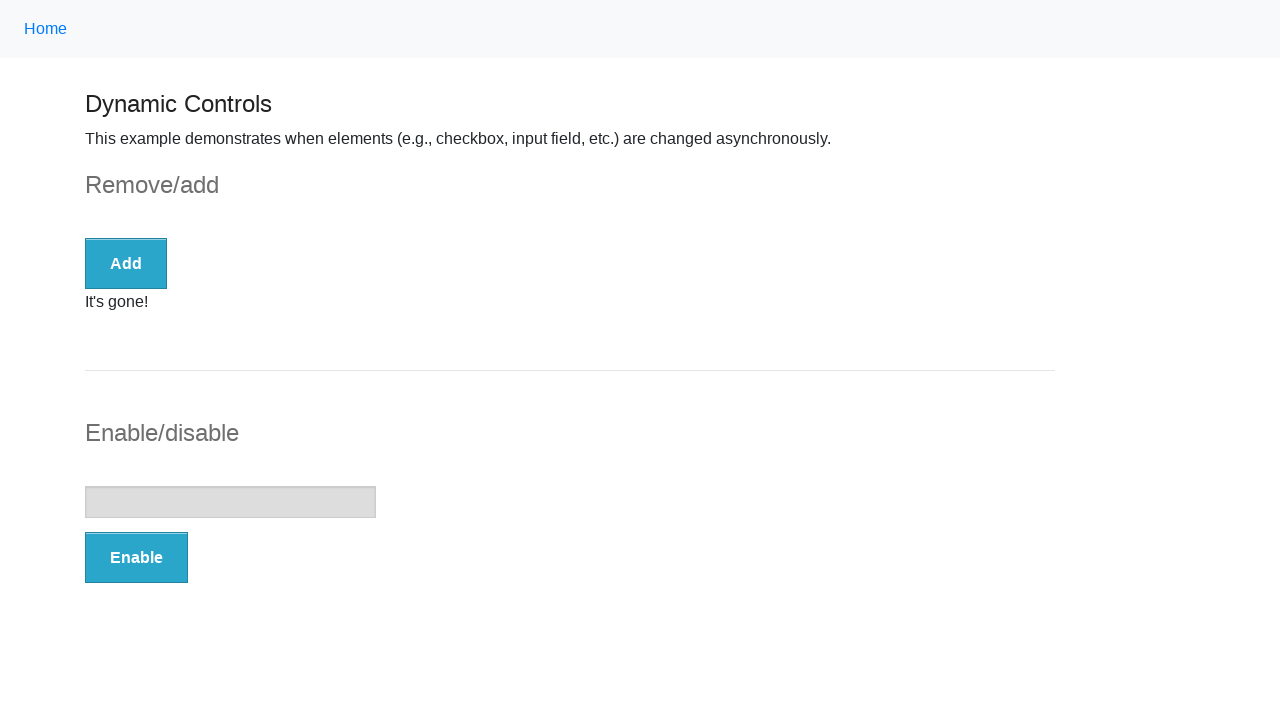